Tests booking functionality for Cottage room by selecting dates, searching, and clicking the Book Now button for the second room

Starting URL: https://ancabota09.wixsite.com/intern

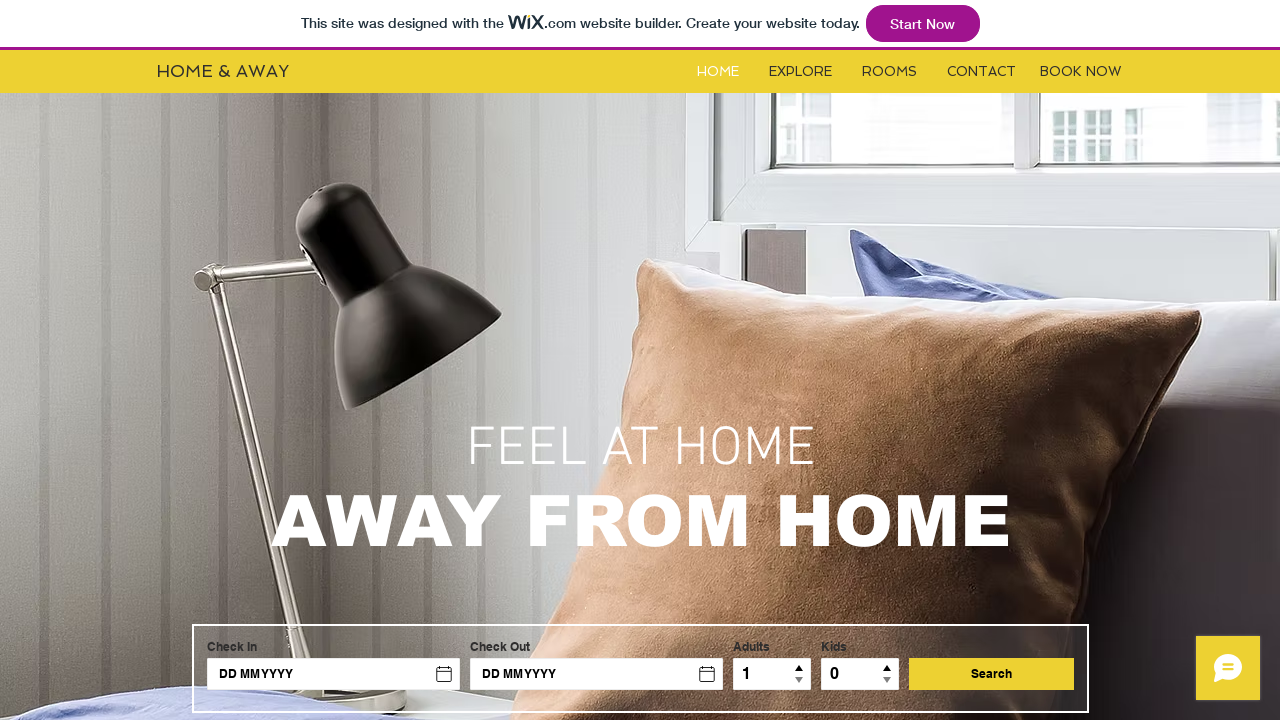

Clicked check-in date field in search iframe at (334, 674) on #i6kppi75 > iframe >> internal:control=enter-frame >> #check-in
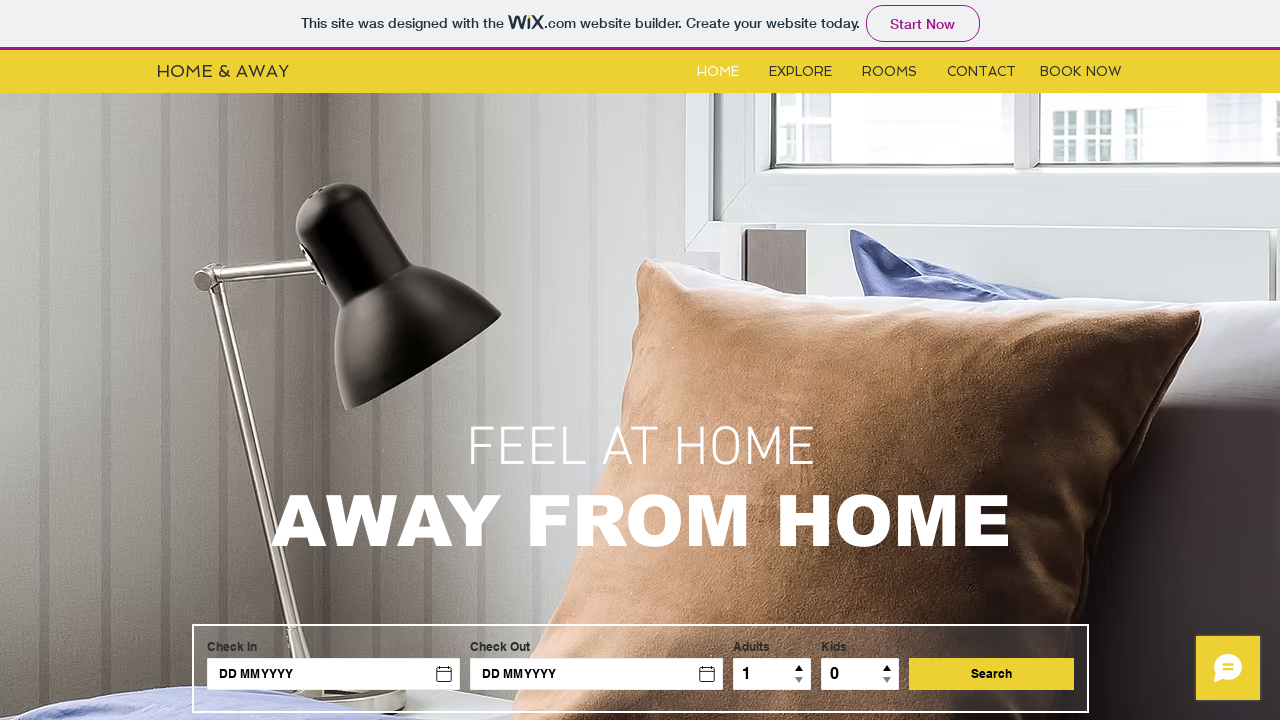

Selected check-in date: 25, Wednesday February 2026 at (341, 585) on .U73P_q >> nth=0 >> internal:control=enter-frame >> button[aria-label='25, Wedne
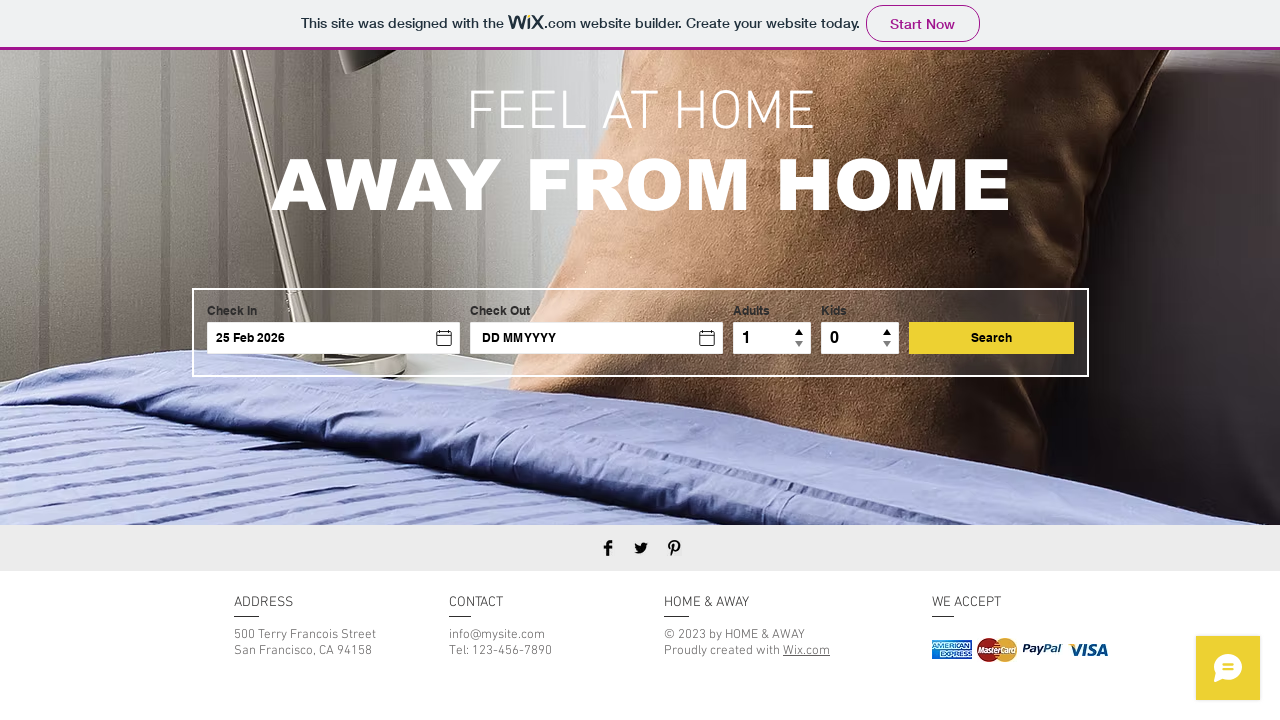

Selected check-out date: 28, Saturday February 2026 at (703, 585) on .U73P_q >> nth=0 >> internal:control=enter-frame >> button[aria-label='28, Satur
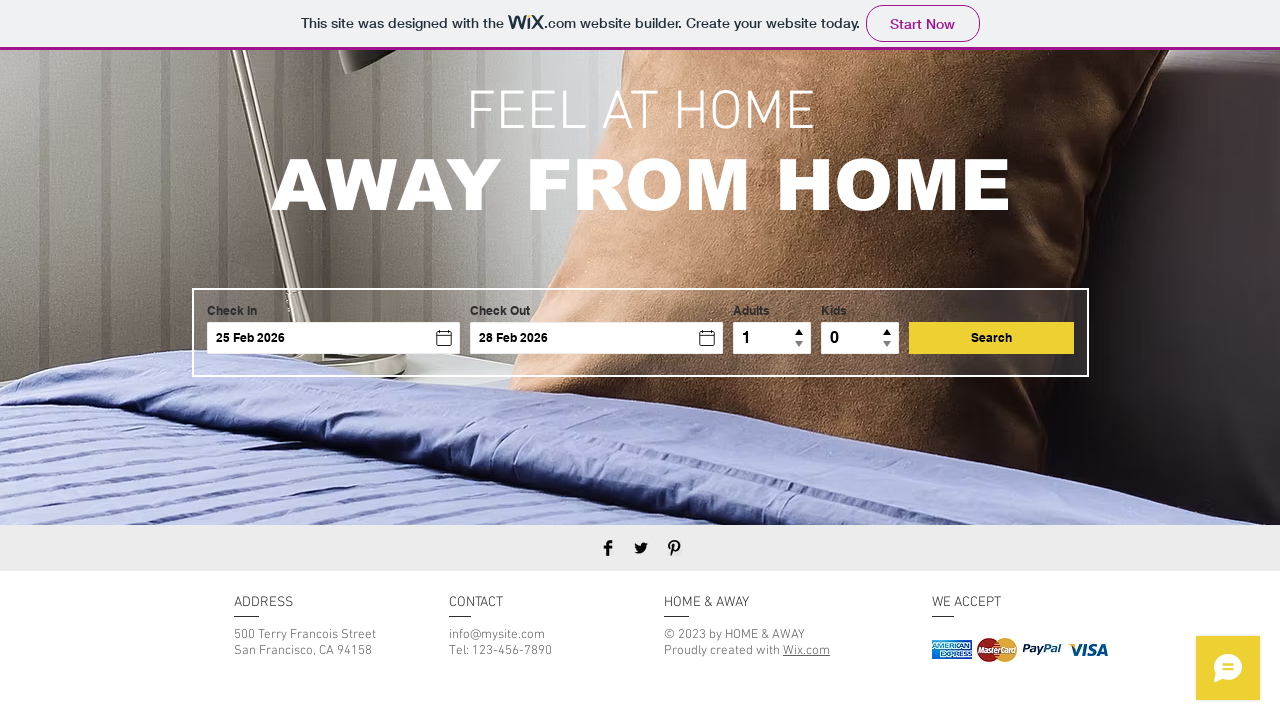

Clicked Search button to find available rooms at (991, 338) on #i6kppi75 > iframe >> internal:control=enter-frame >> button.s-button
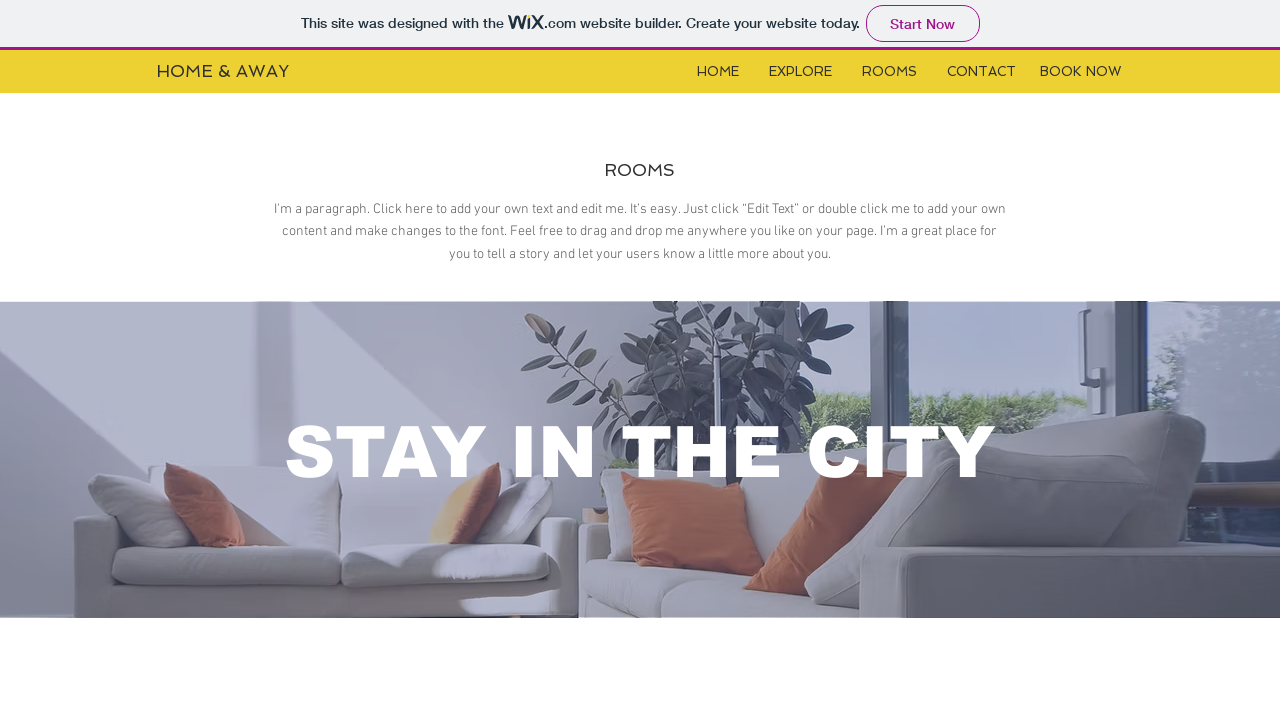

Clicked Book Now button for Cottage room (second room in list) at (1034, 360) on #i6klgqap_0 > iframe >> internal:control=enter-frame >> #content > div > div.con
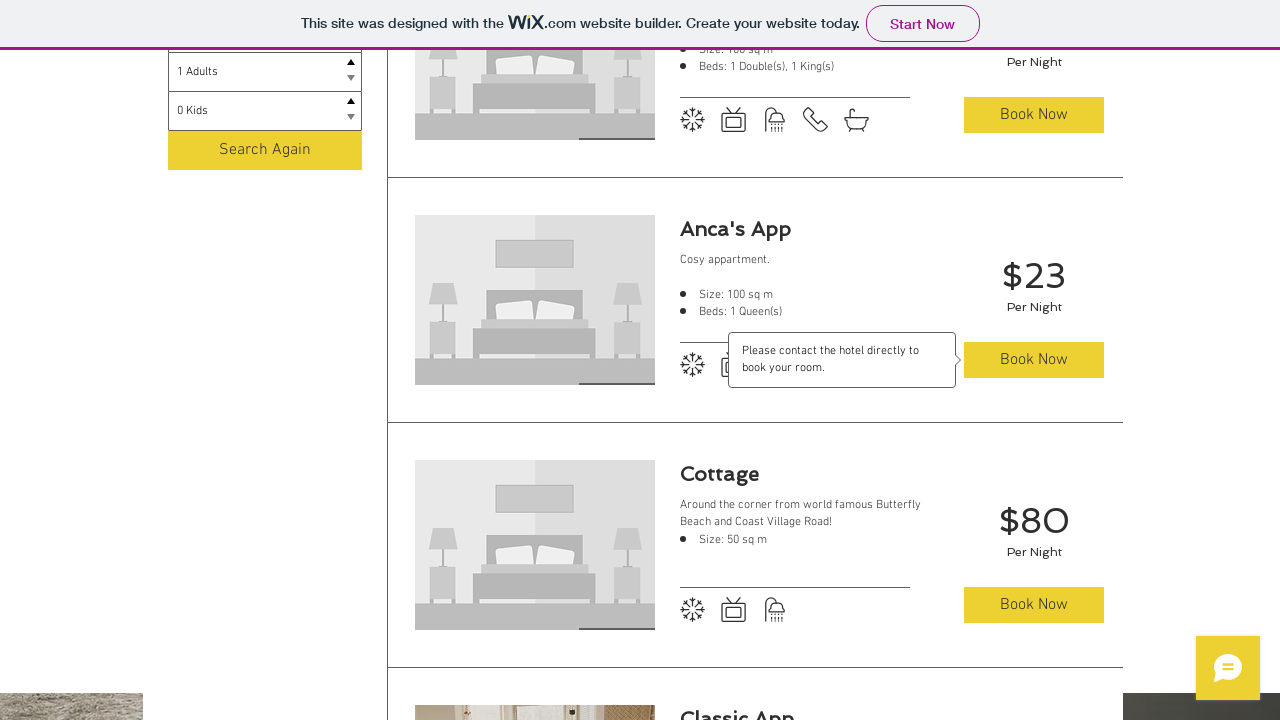

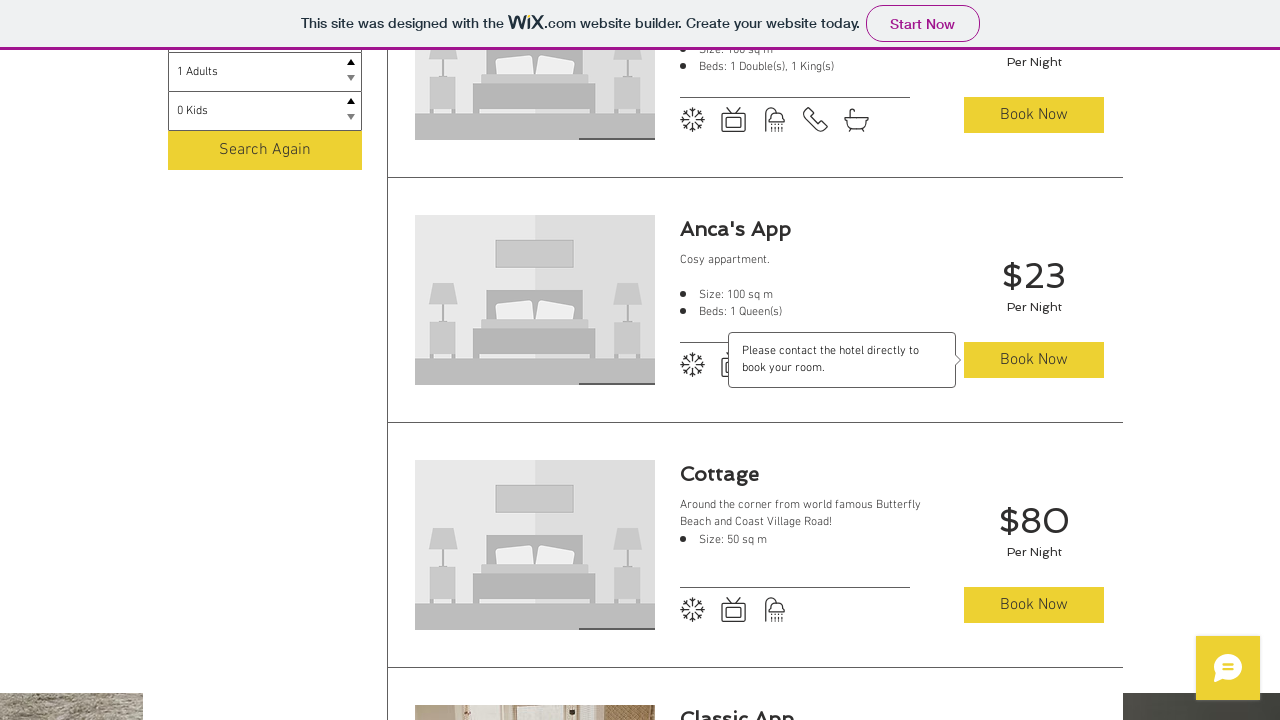